Tests checkbox functionality by toggling checkboxes and verifying their states

Starting URL: https://the-internet.herokuapp.com/checkboxes

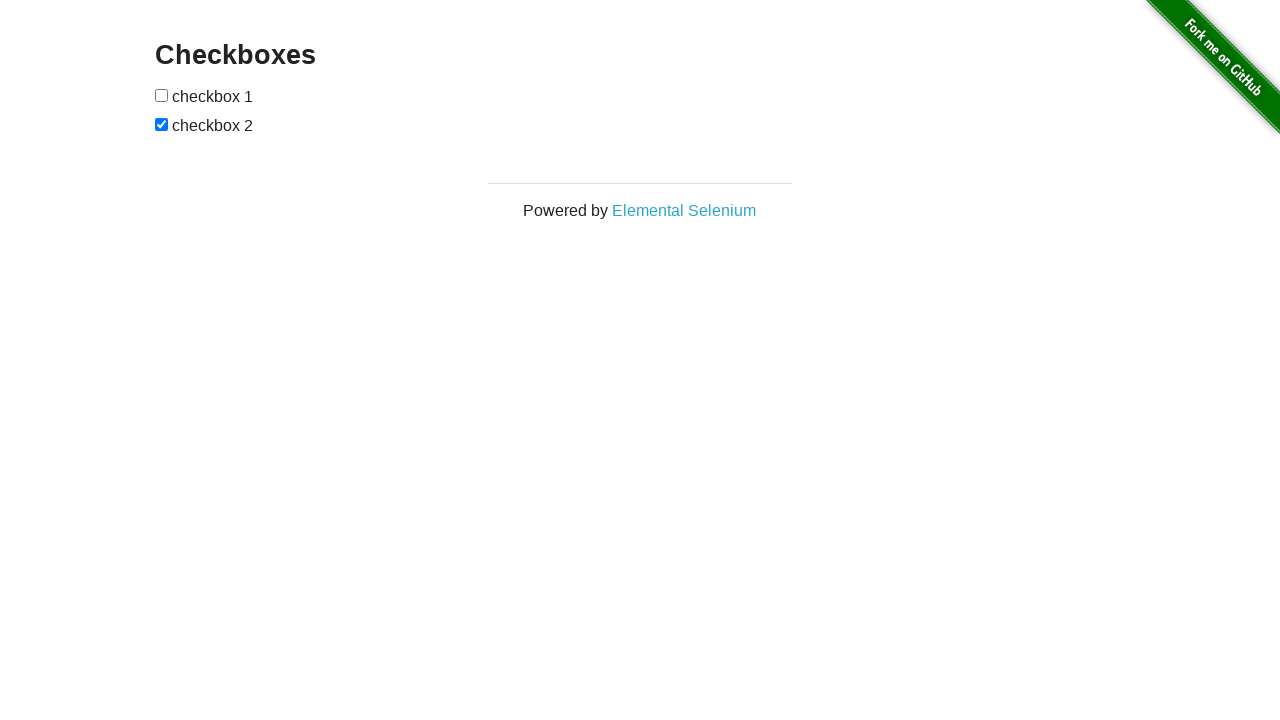

Located all checkbox elements on the page
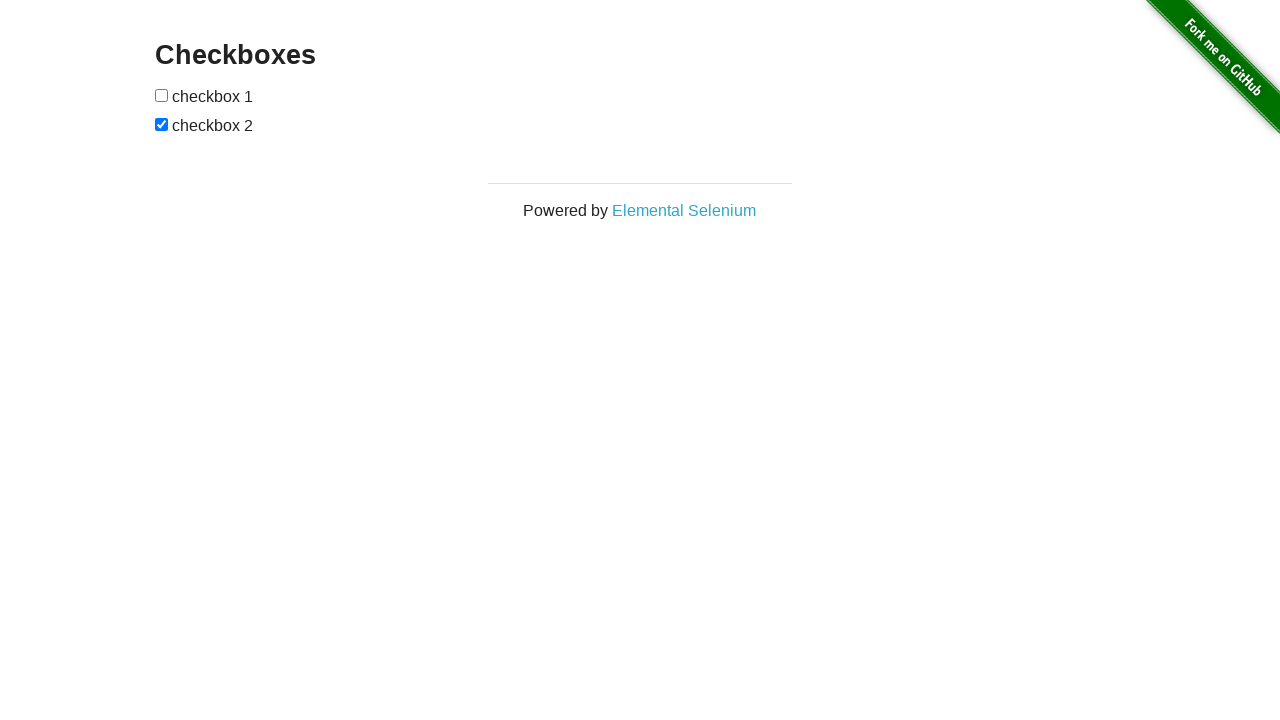

Located first checkbox element
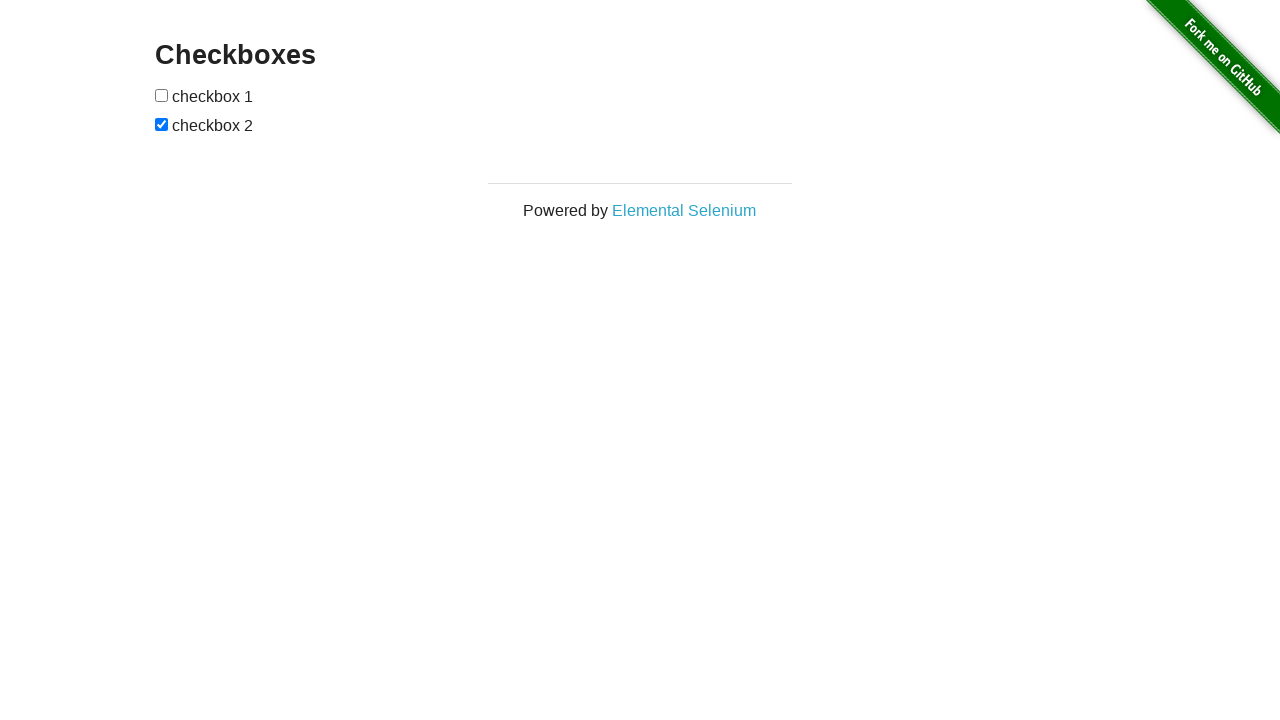

Located second checkbox element
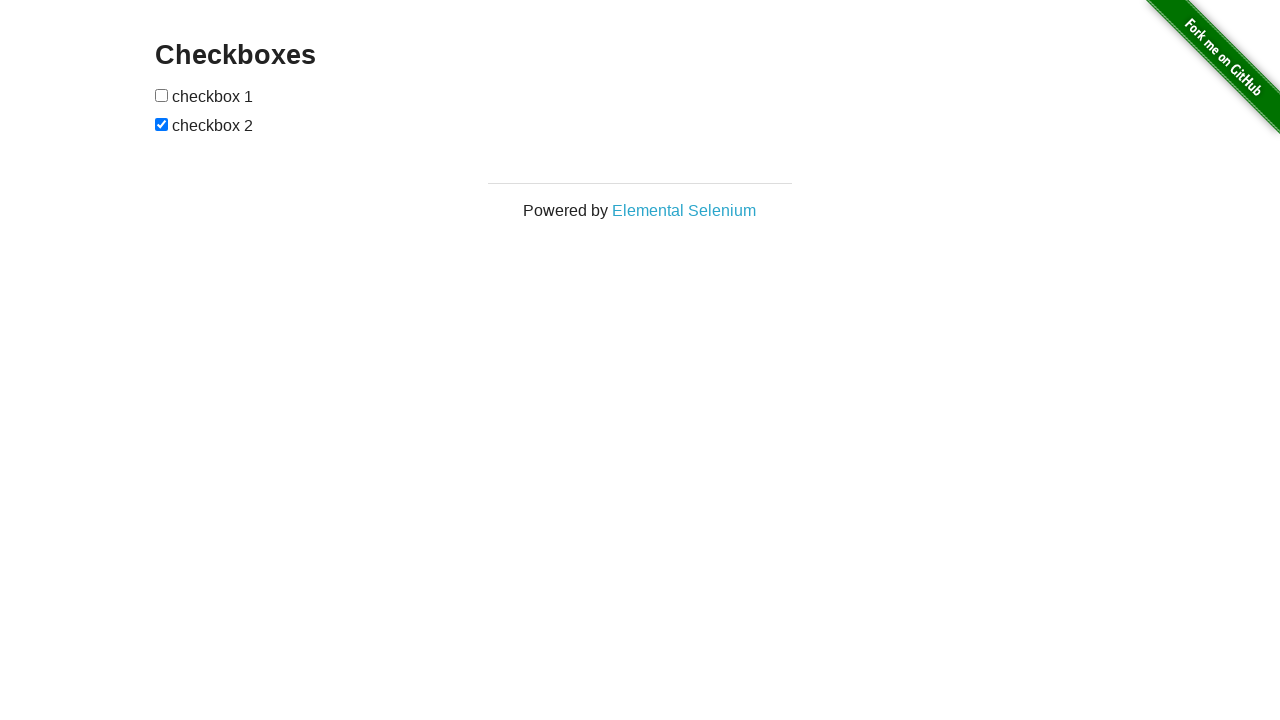

Verified checkbox 2 is initially checked
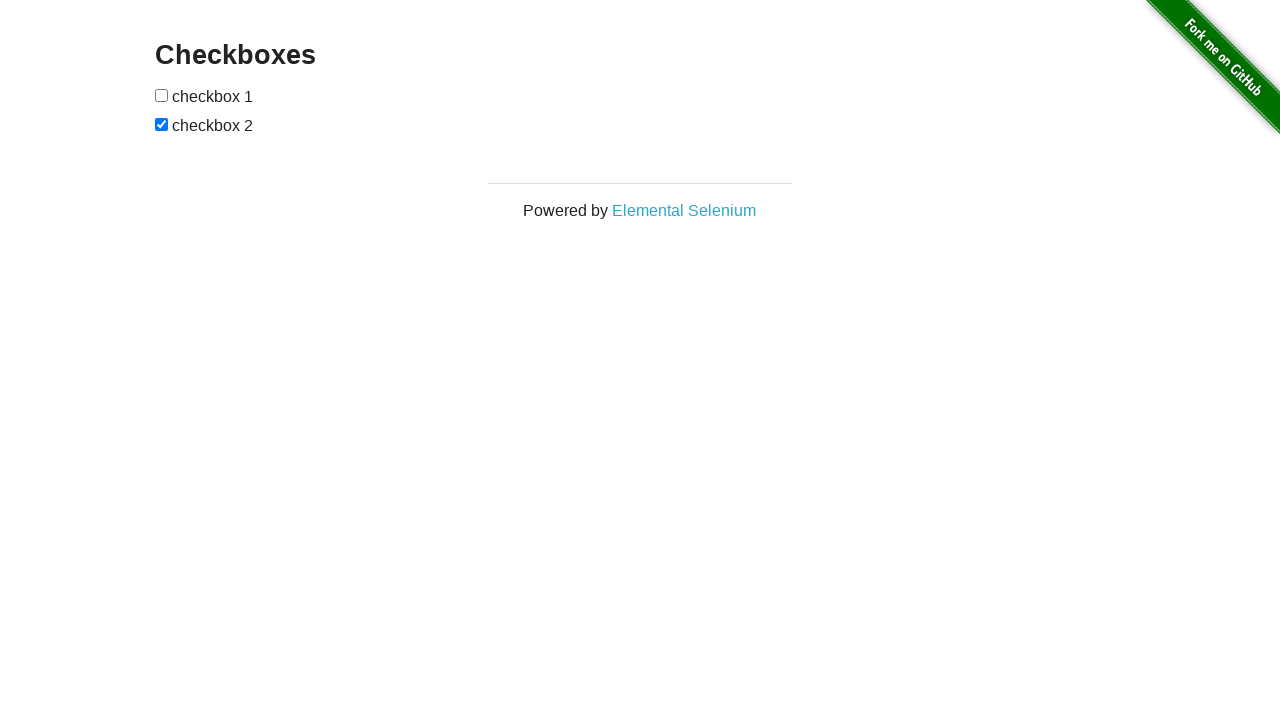

Clicked checkbox 1 to check it at (162, 95) on input[type='checkbox'] >> nth=0
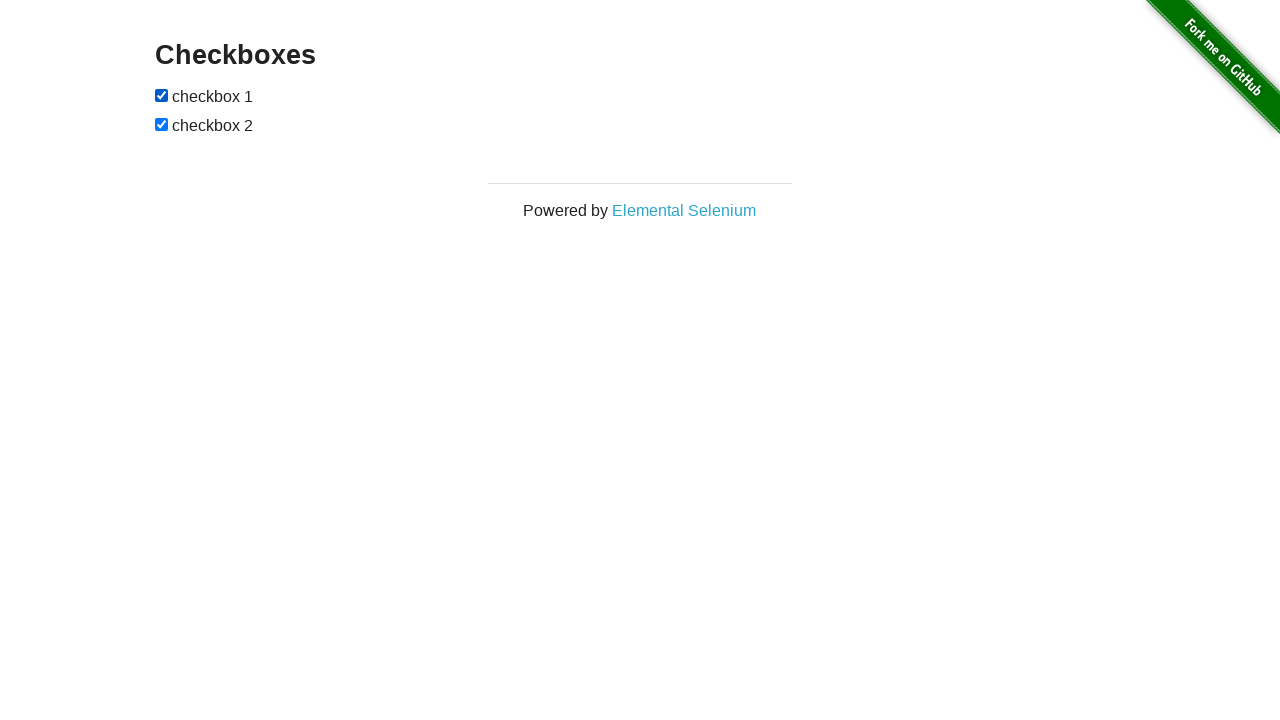

Verified checkbox 1 is now checked
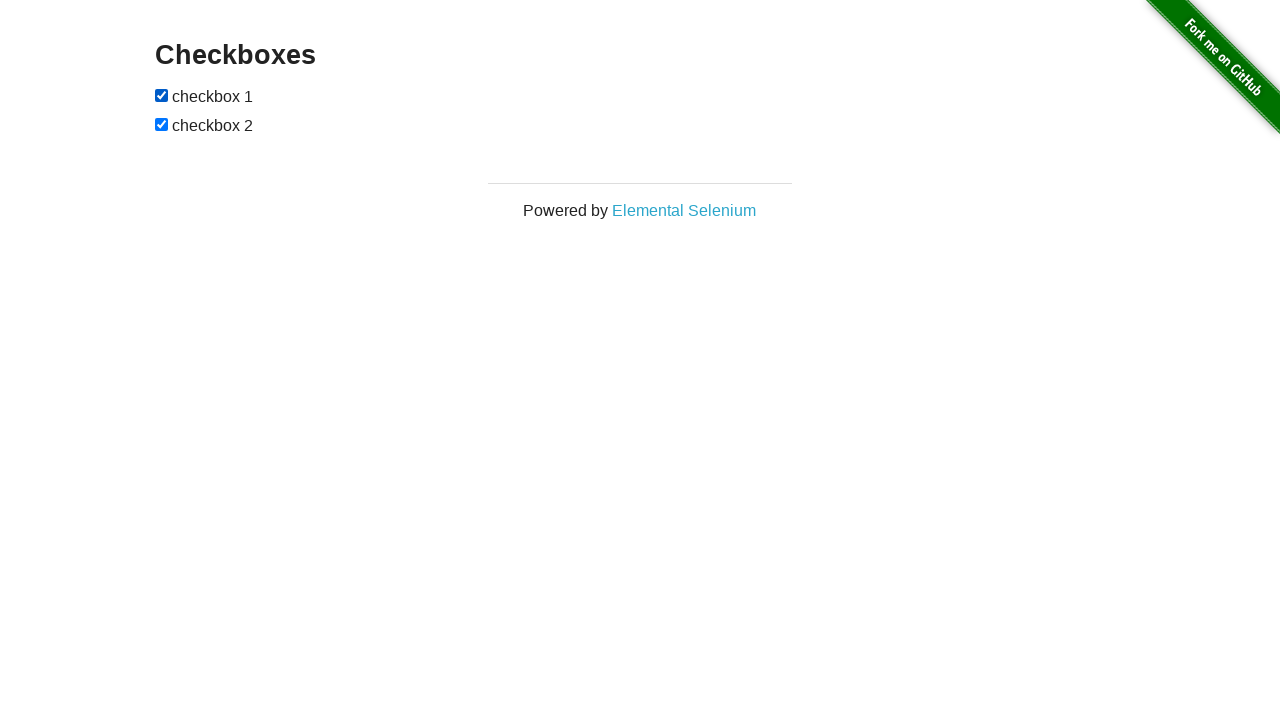

Clicked checkbox 2 to uncheck it at (162, 124) on input[type='checkbox'] >> nth=1
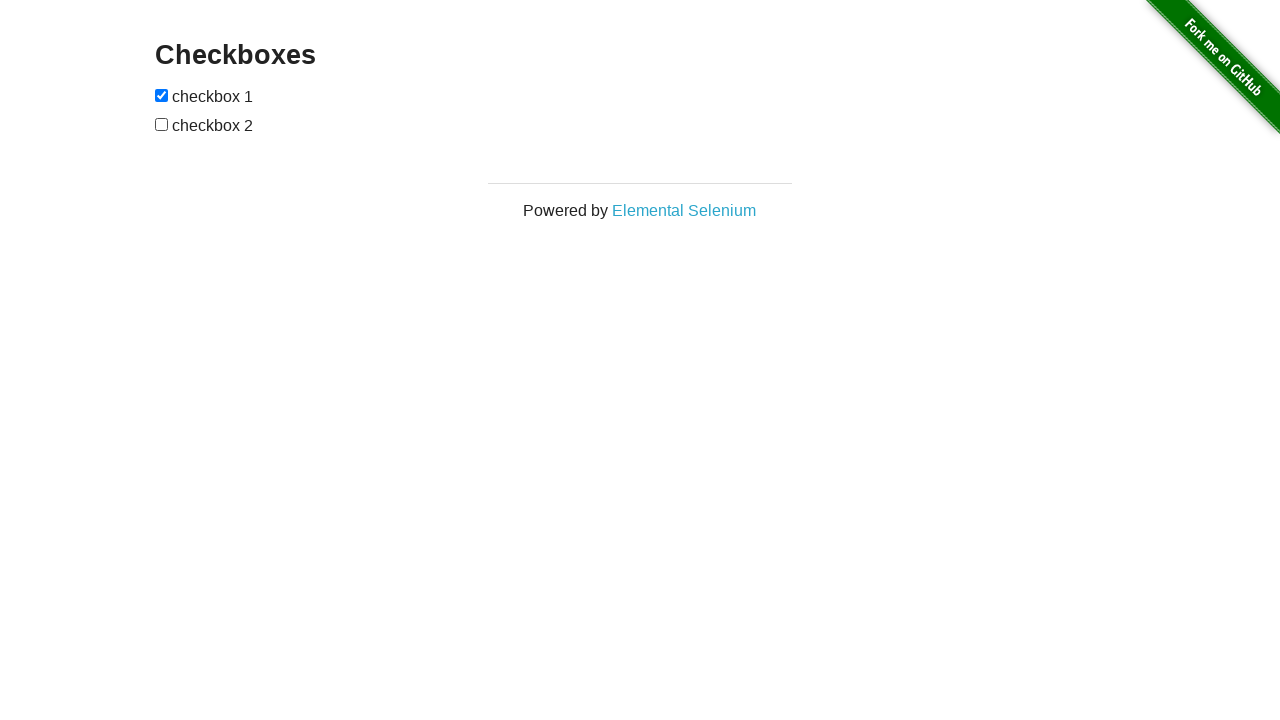

Verified checkbox 2 is now unchecked
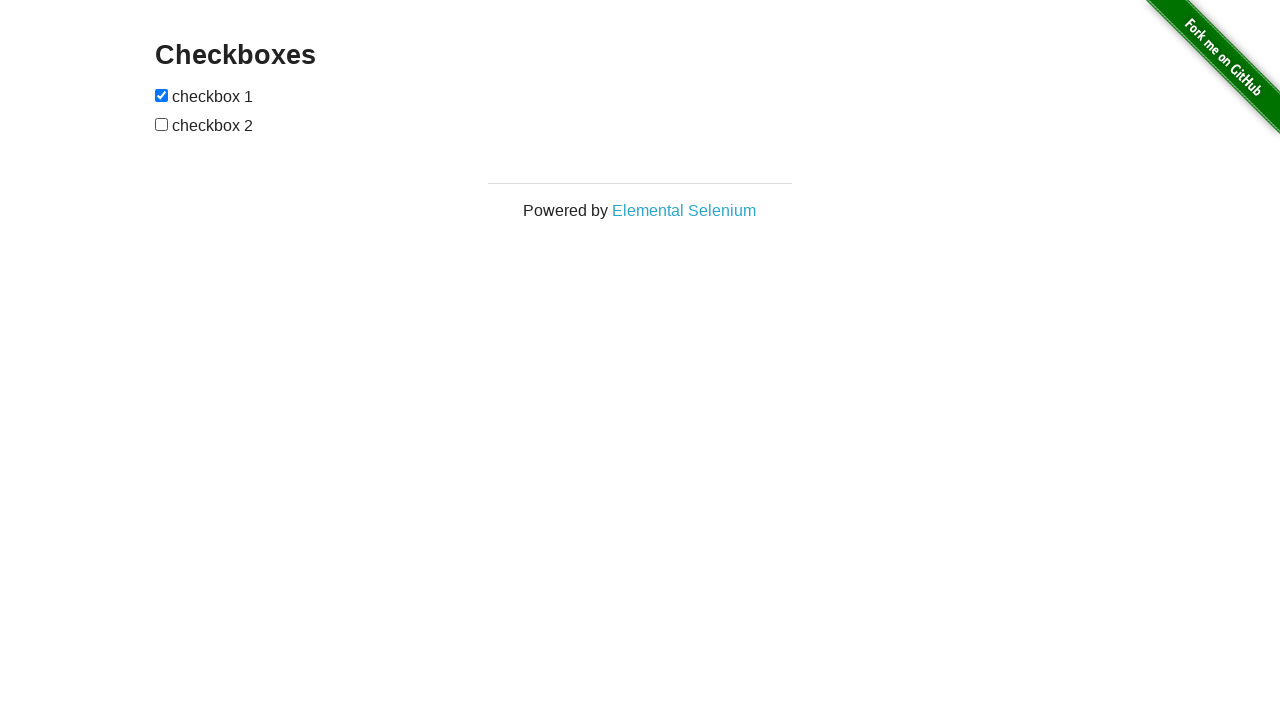

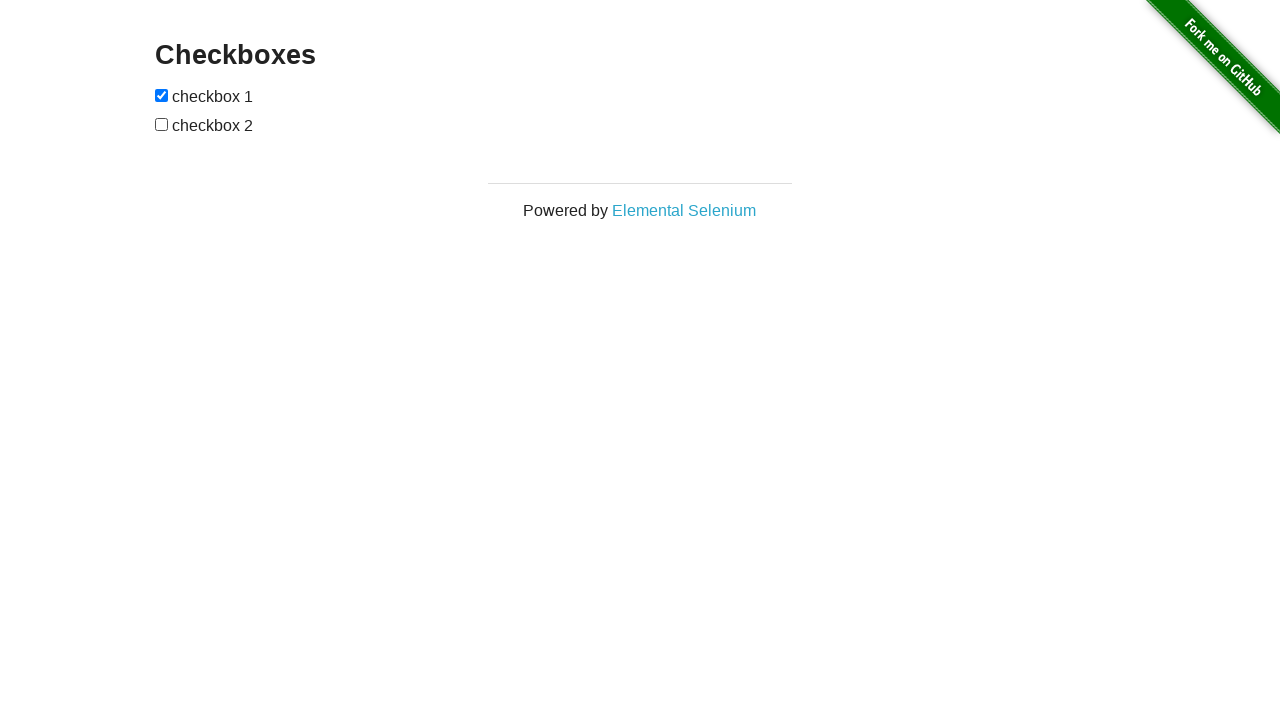